Tests drag and drop functionality by dragging a draggable element and dropping it onto a droppable target

Starting URL: https://jqueryui.com/resources/demos/droppable/default.html

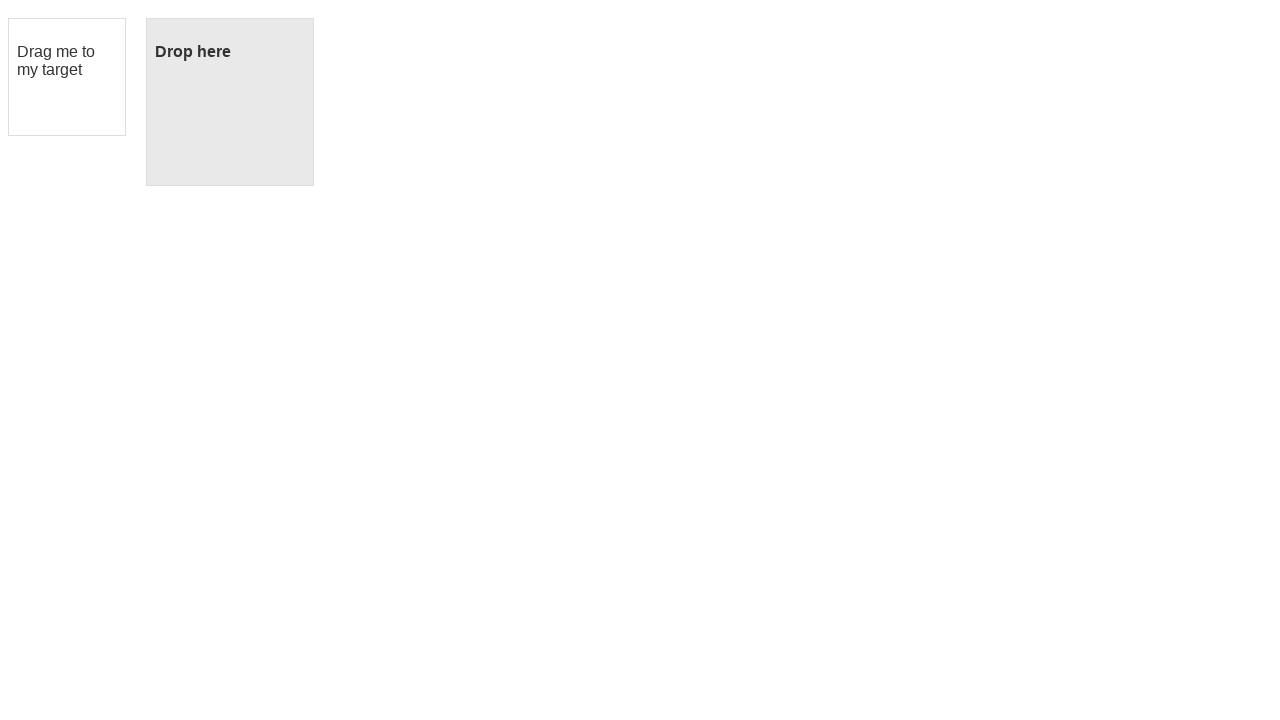

Located the draggable element
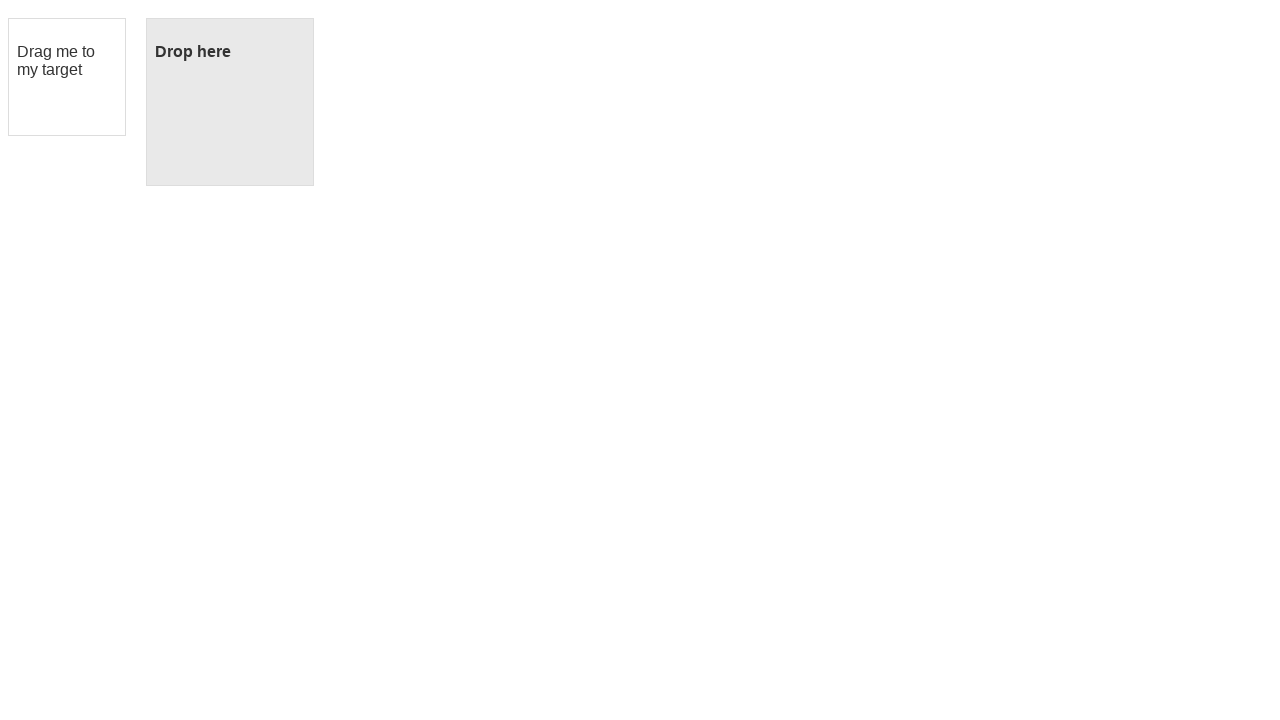

Located the droppable target element
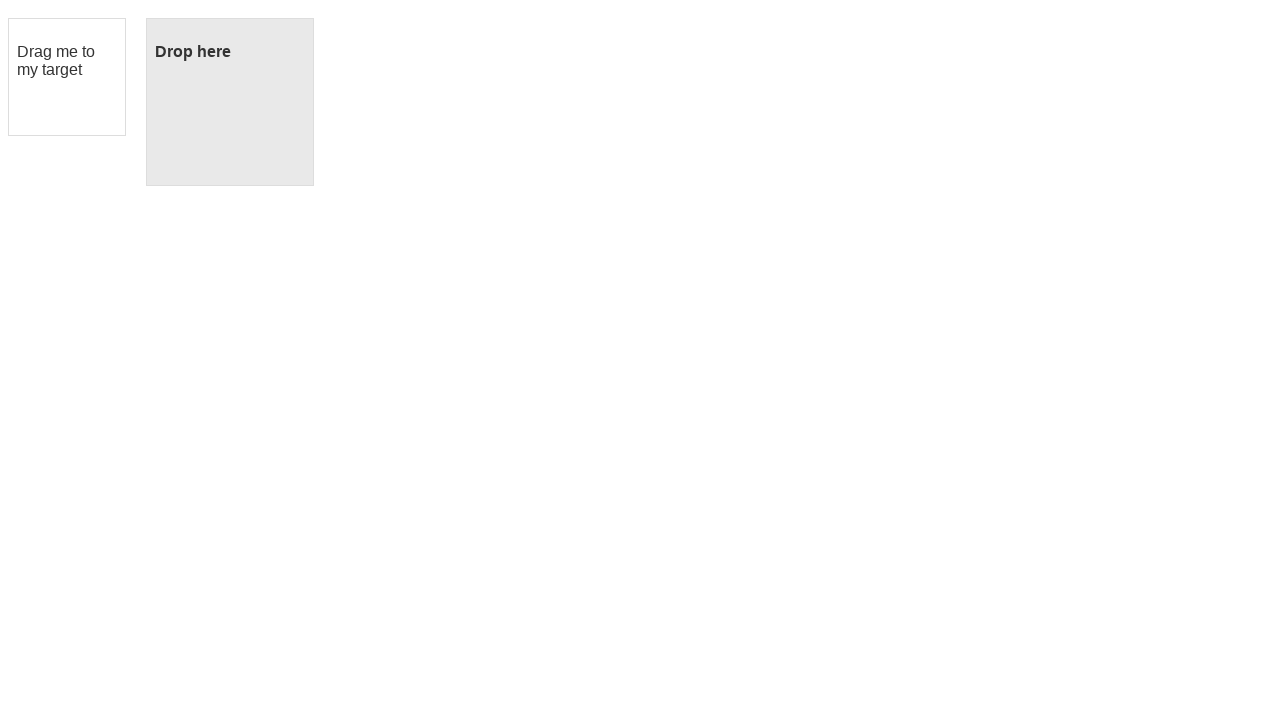

Dragged draggable element and dropped it onto droppable target at (230, 102)
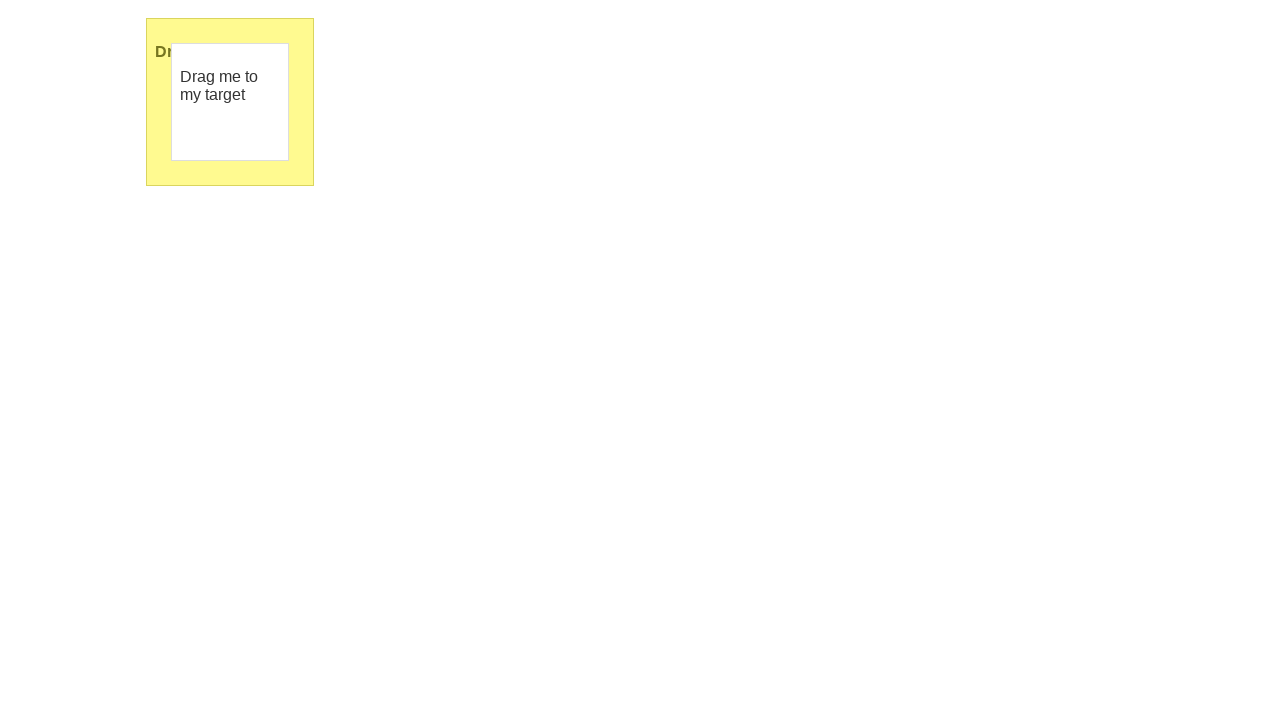

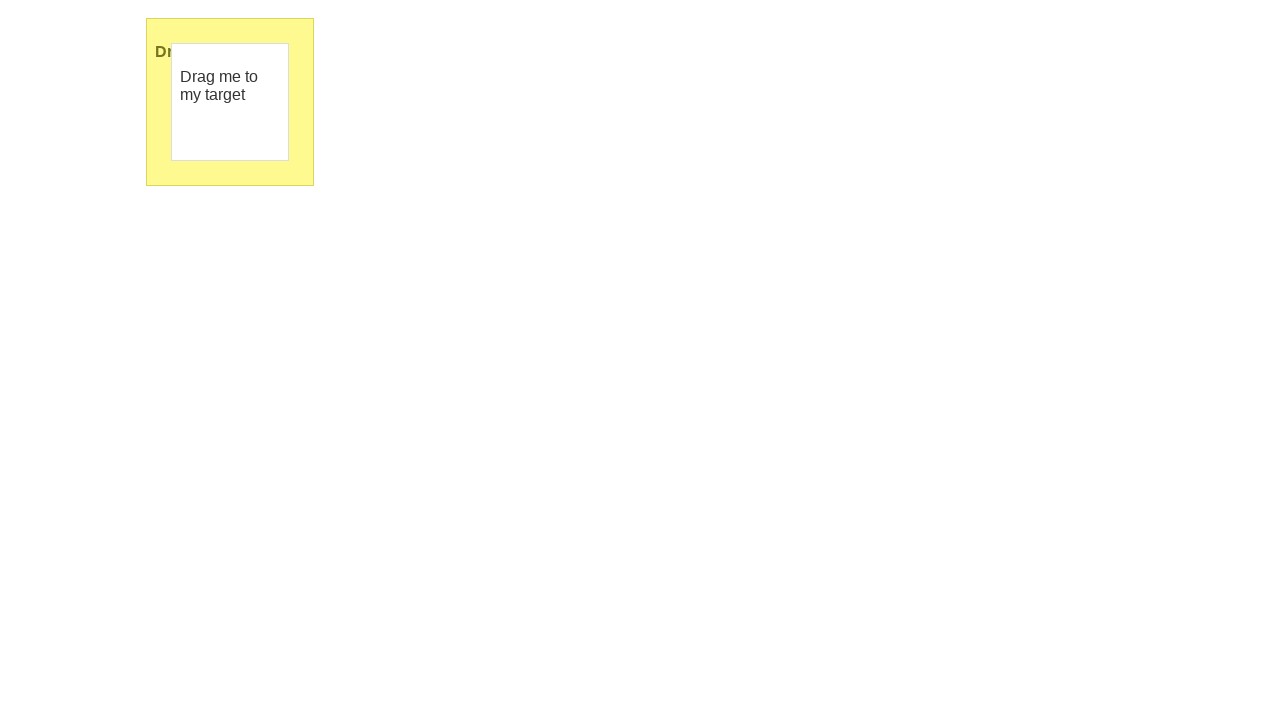